Tests the selectable UI component by selecting multiple items using Ctrl+click and verifying the selection feedback

Starting URL: https://seleniumui.moderntester.pl/selectable.php

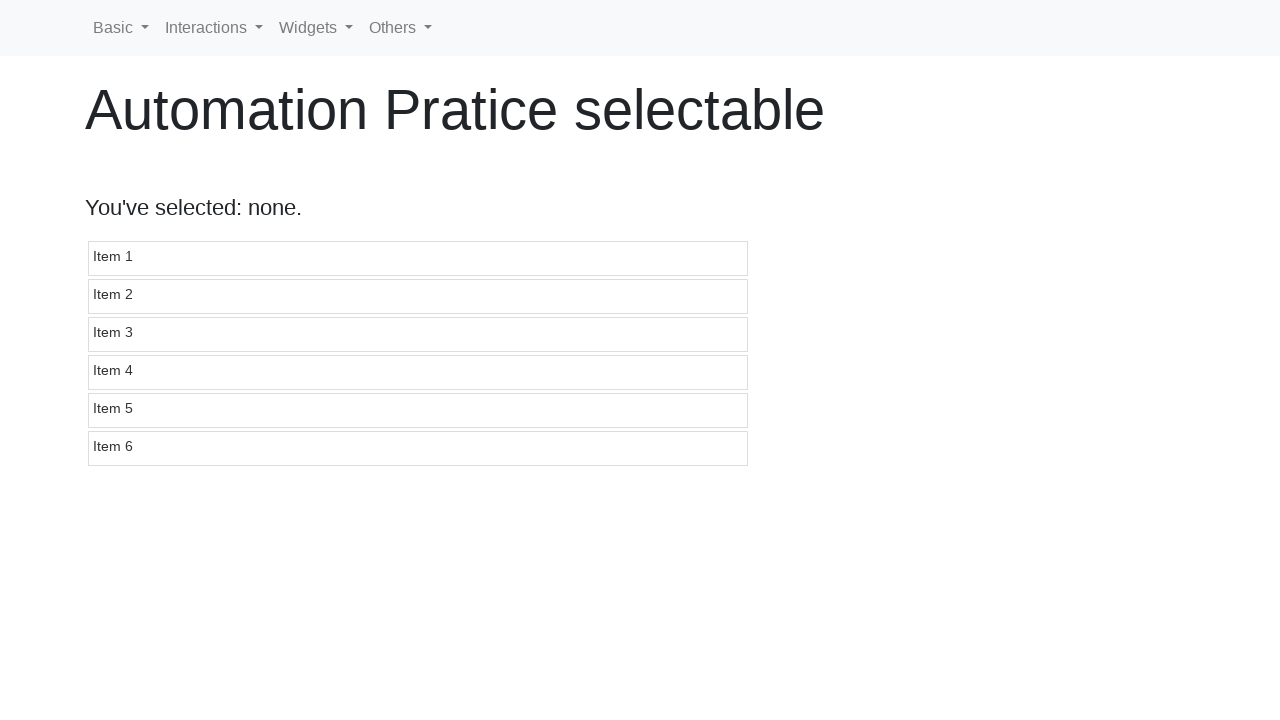

Navigated to selectable UI component page
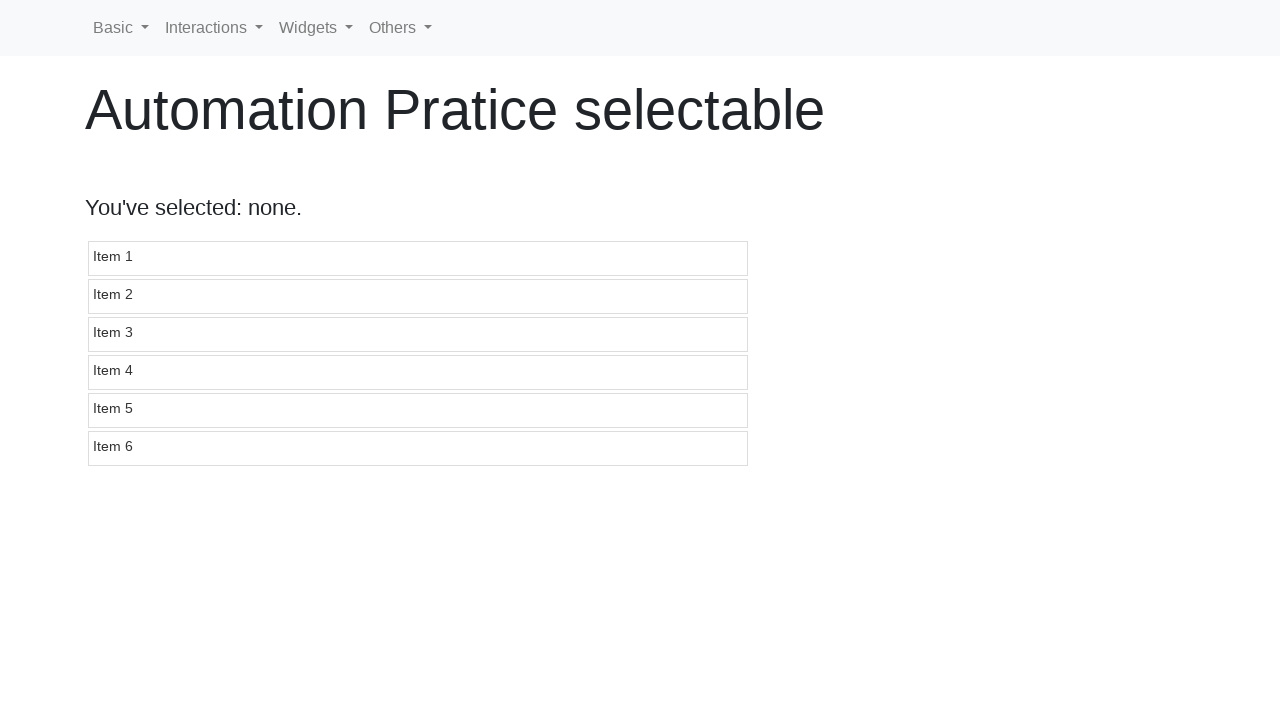

Ctrl+clicked Item 1 to start selection at (418, 258) on //*[contains(text(), 'Item 1')]
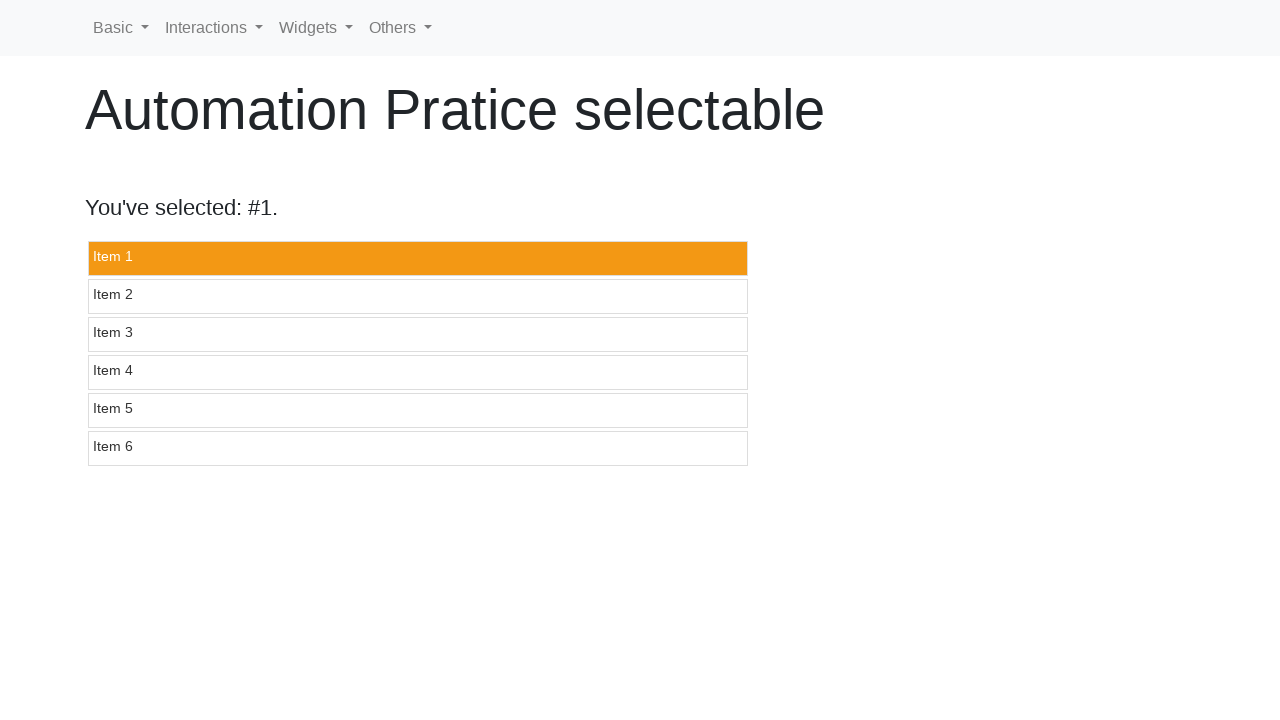

Ctrl+clicked Item 3 to add to selection at (418, 334) on //*[contains(text(), 'Item 3')]
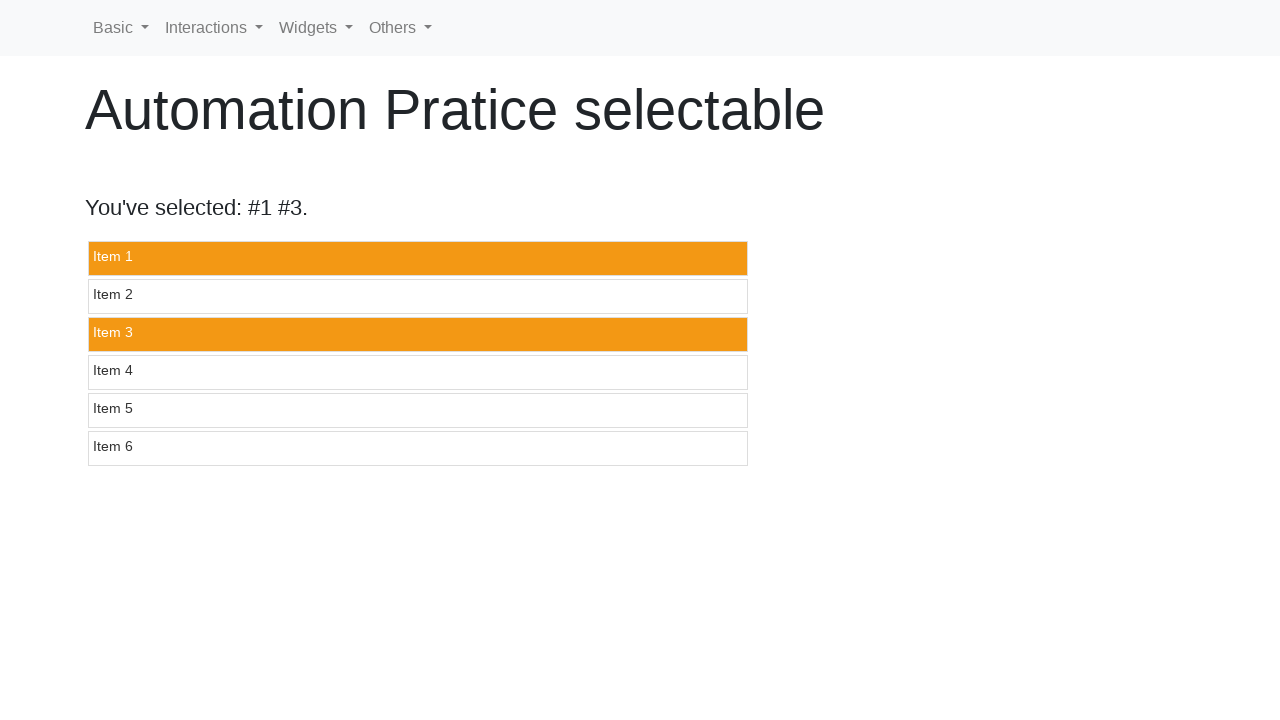

Ctrl+clicked Item 5 to add to selection at (418, 410) on //*[contains(text(), 'Item 5')]
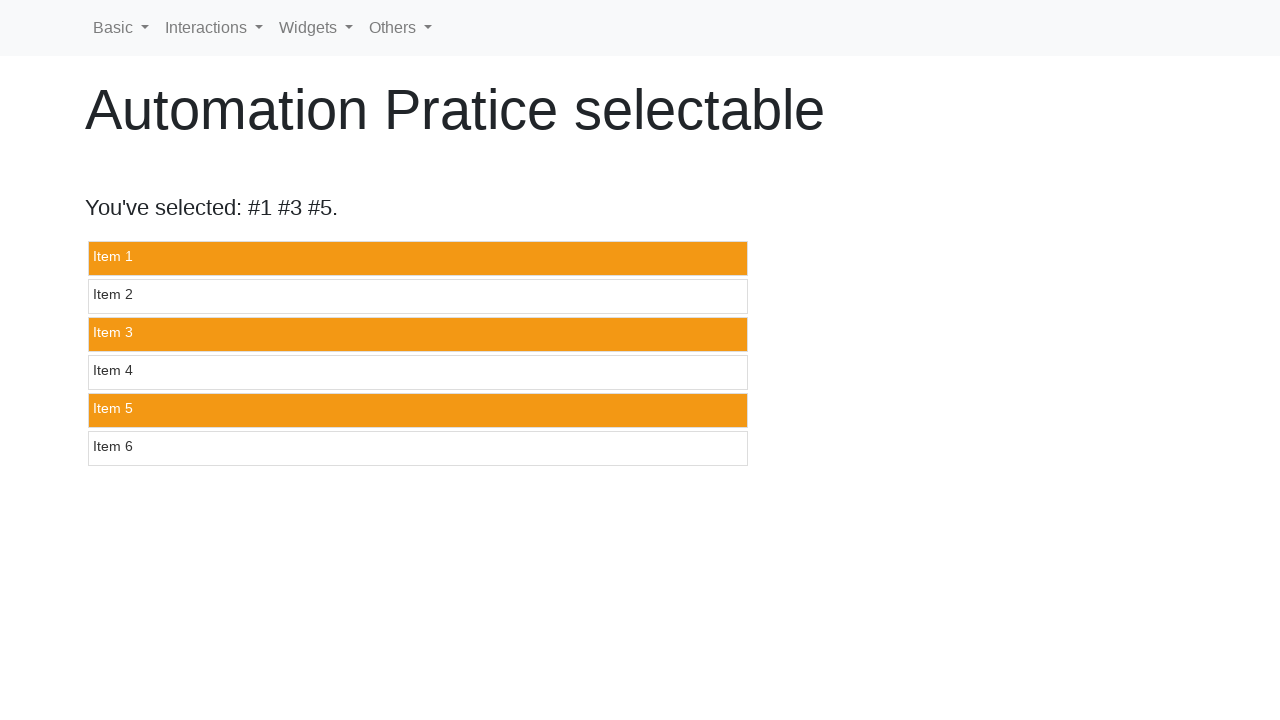

Selection feedback element appeared
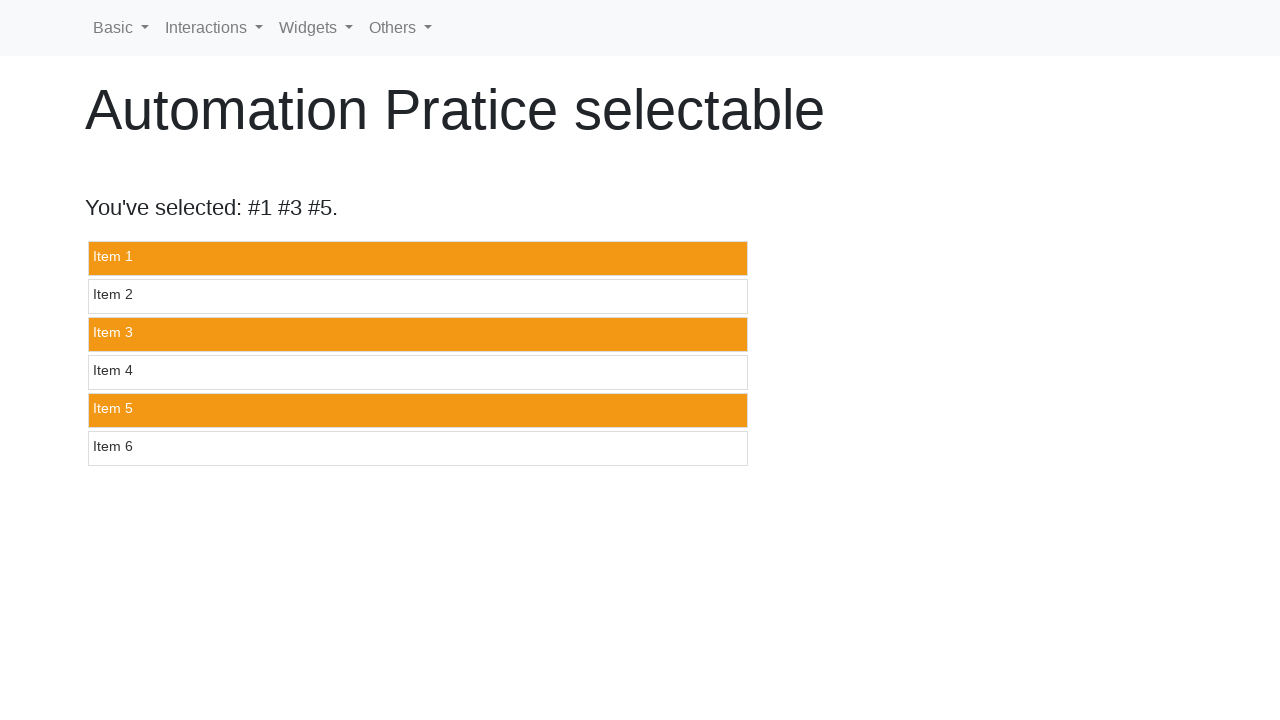

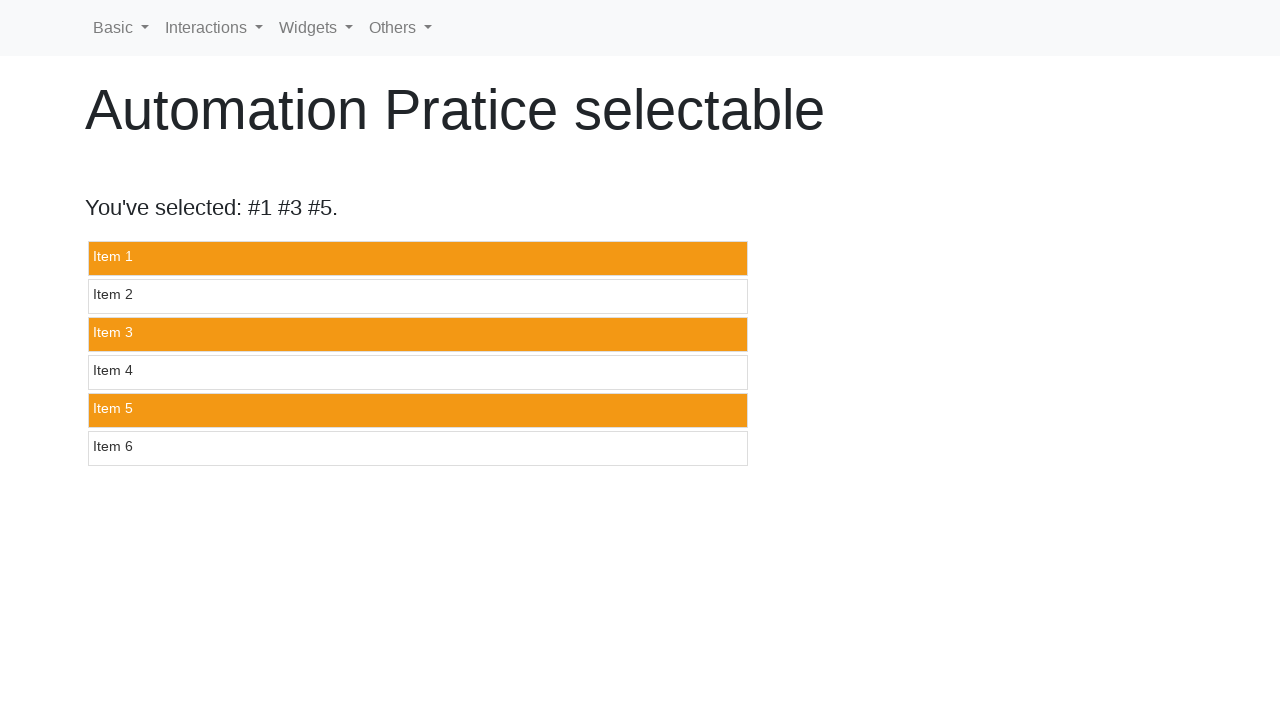